Navigates to a Stepik lesson page, fills in a textarea with an answer "get()", and clicks the submit button to submit the solution.

Starting URL: https://stepik.org/lesson/25969/step/12

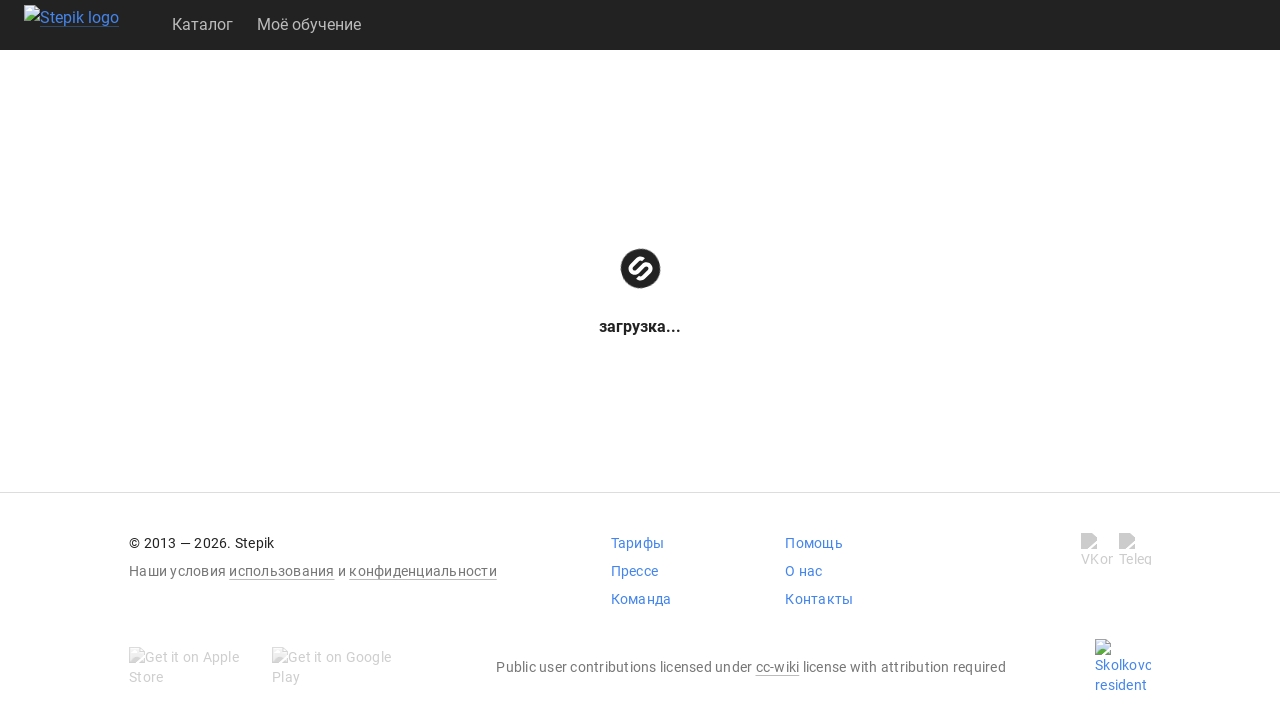

Waited for textarea to be visible
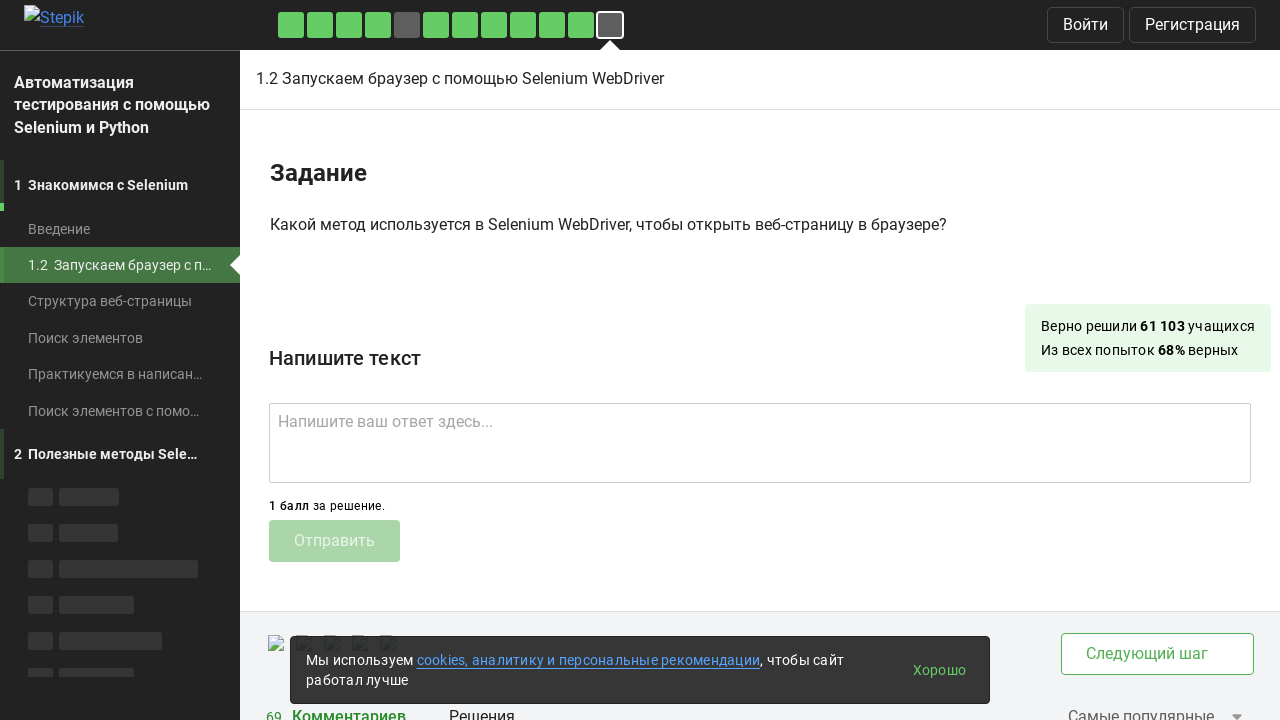

Filled textarea with answer 'get()' on .textarea
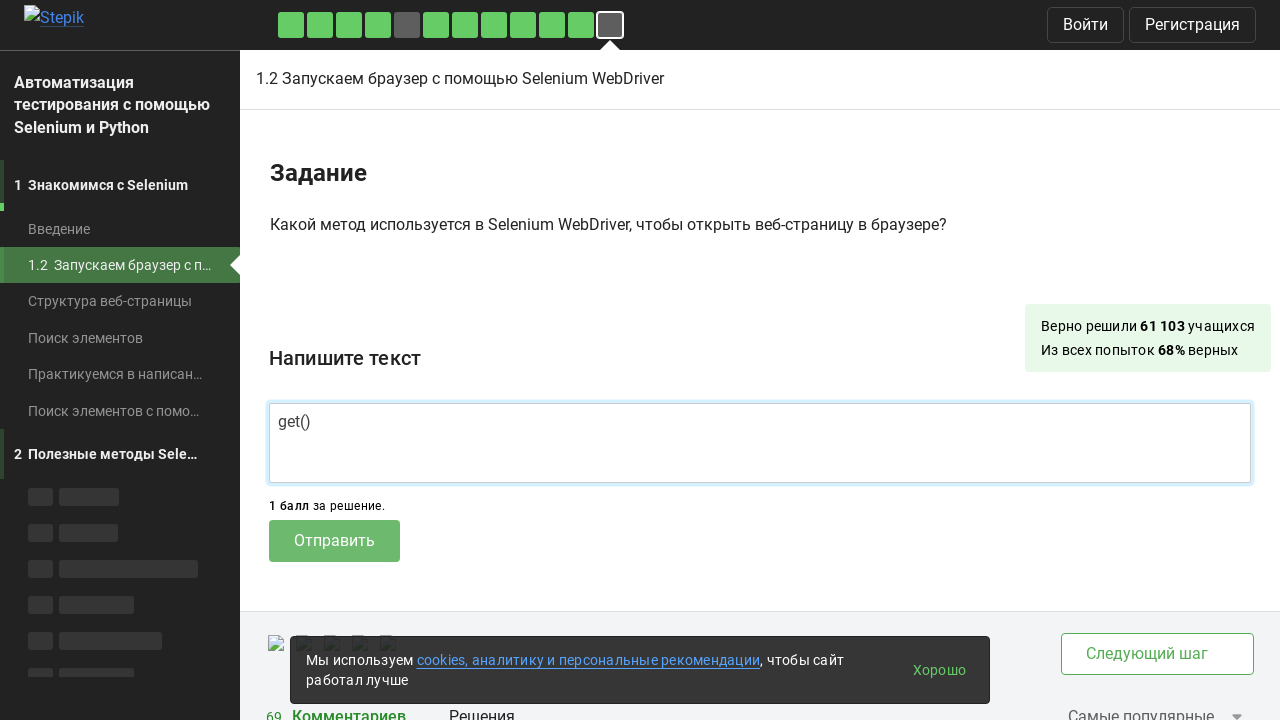

Waited for submit button to be available
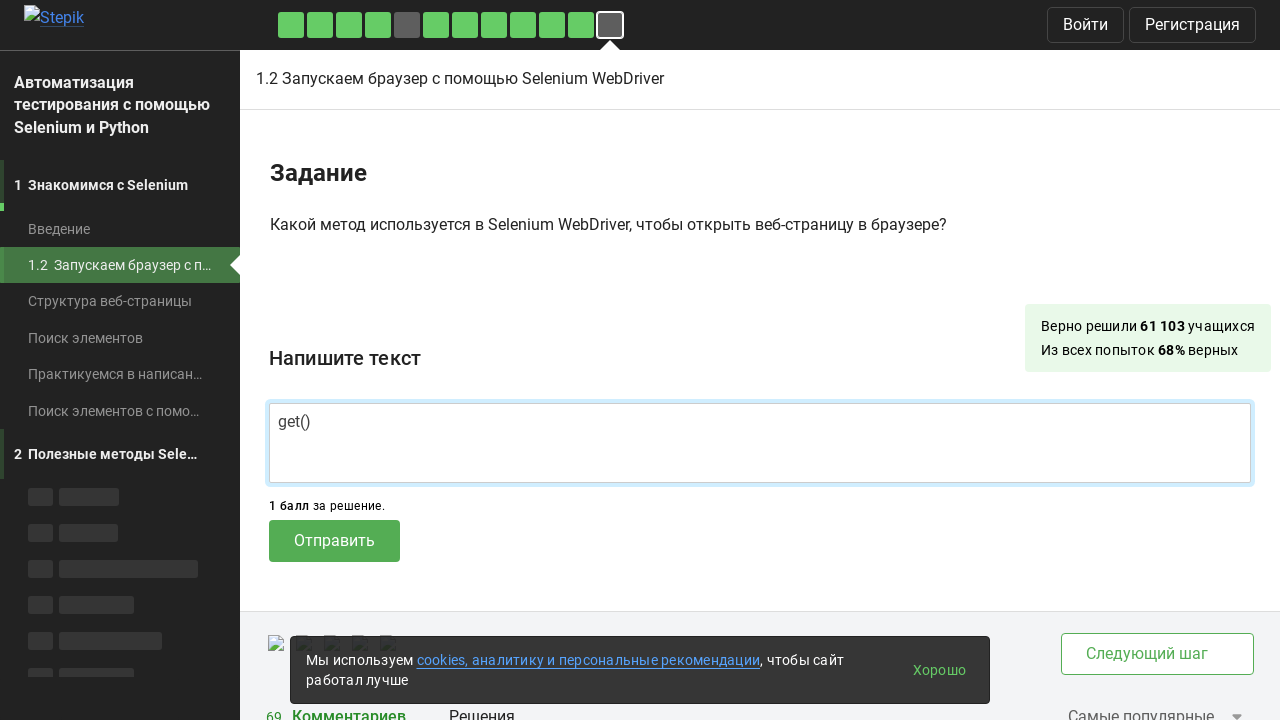

Clicked submit button to submit the solution at (334, 541) on .submit-submission
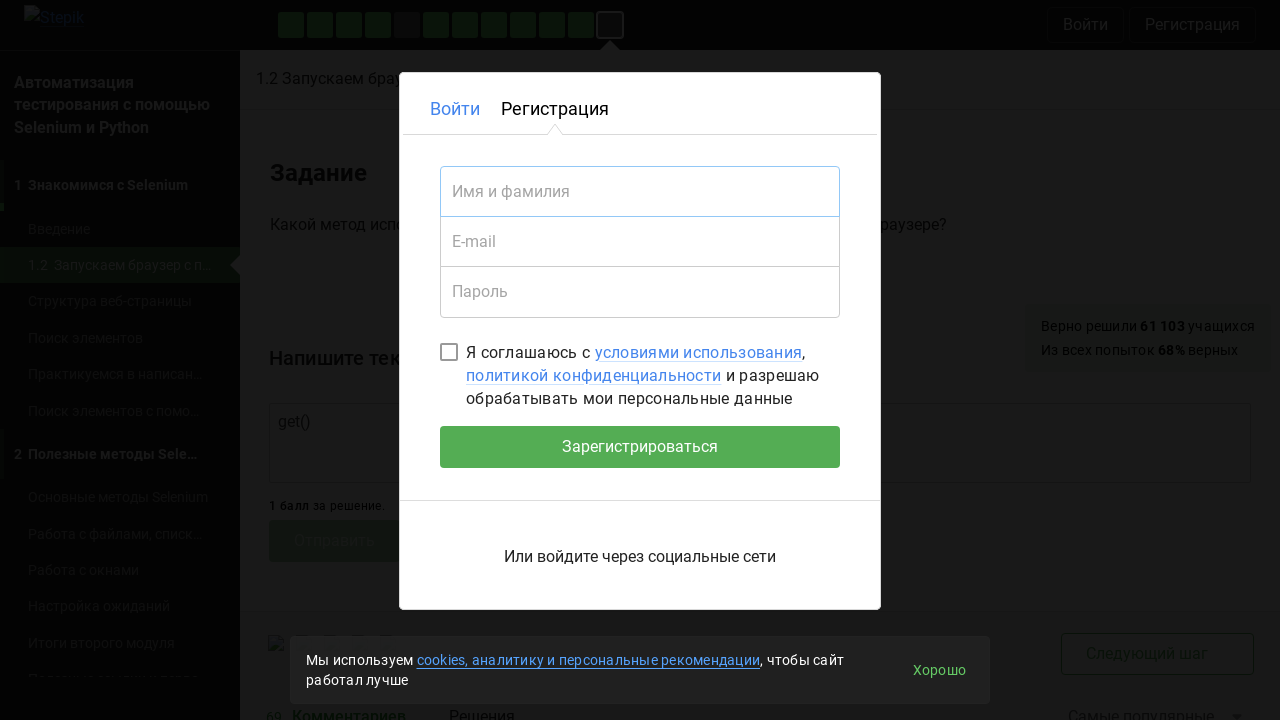

Waited 2 seconds for response to process
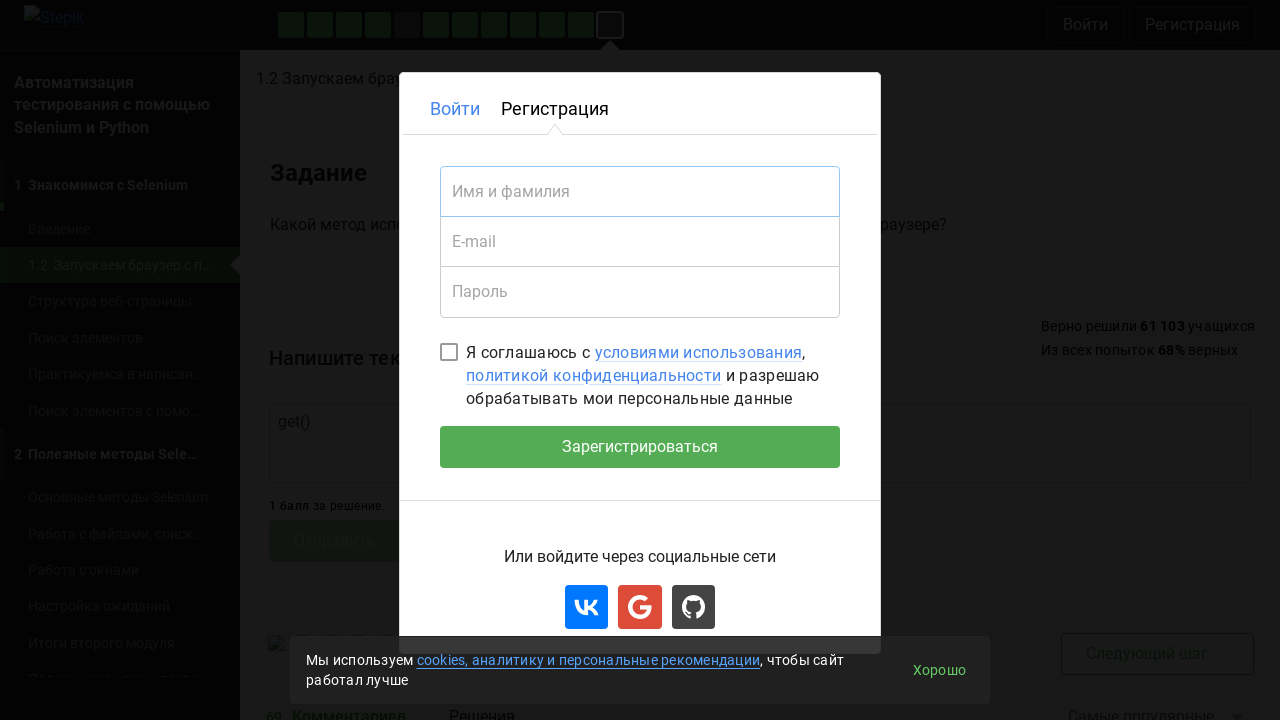

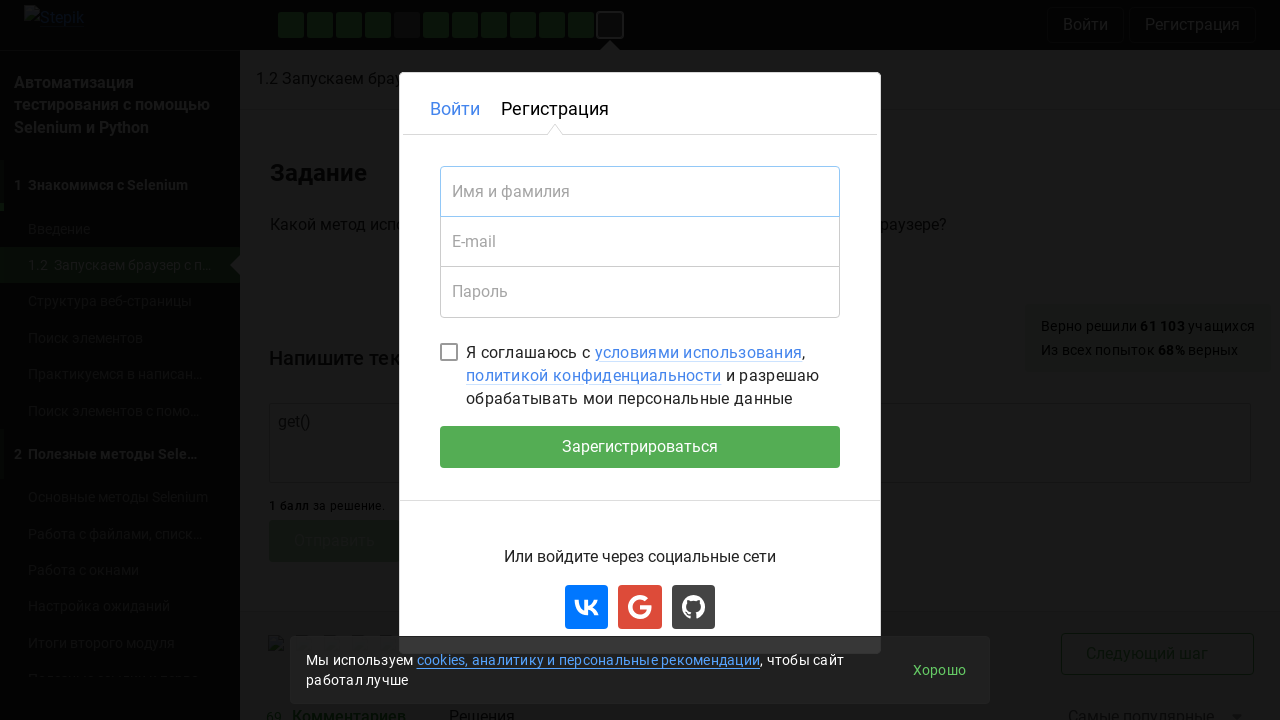